Tests text input field by entering text

Starting URL: https://seleniumbase.io/demo_page

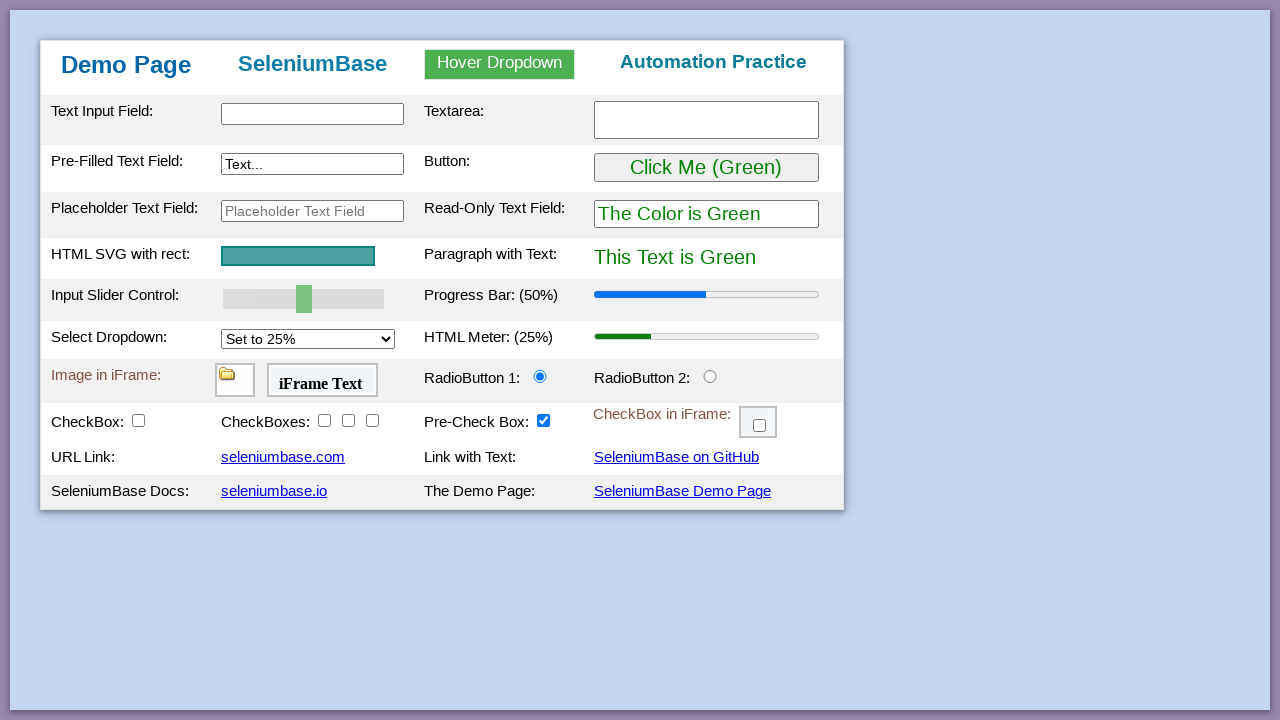

Filled text input field with 'Selenium Base' on #myTextInput
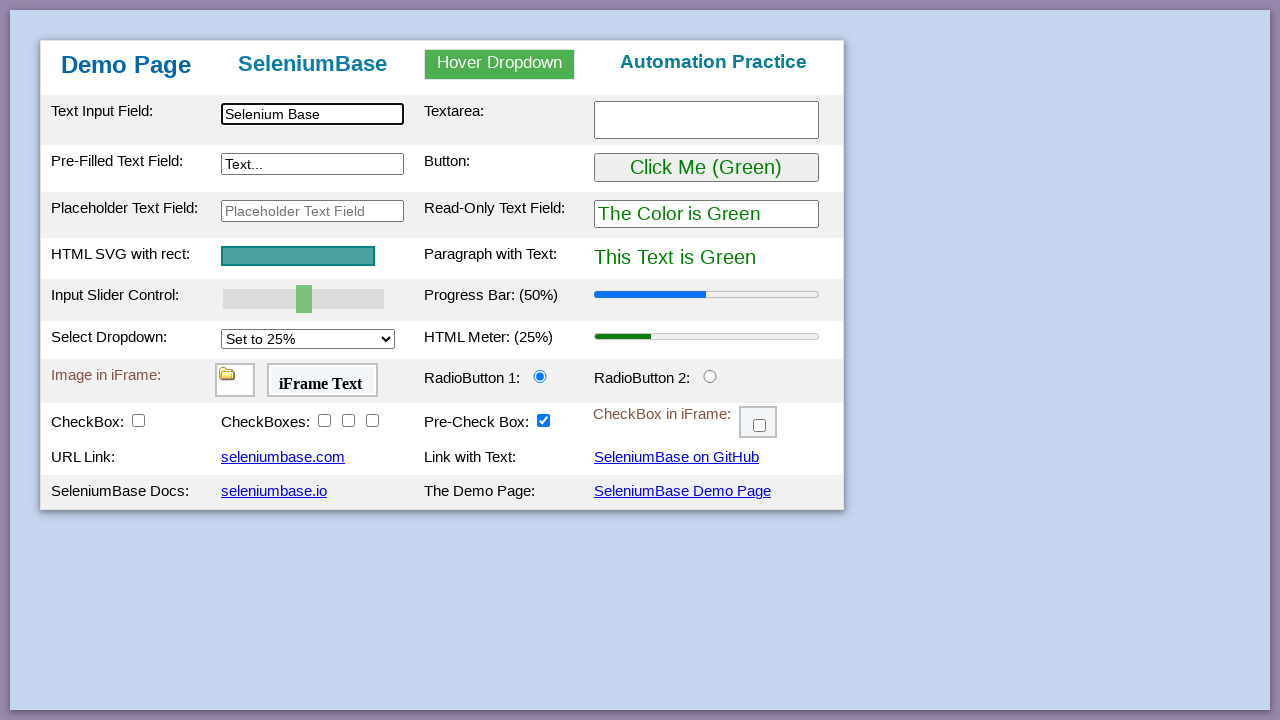

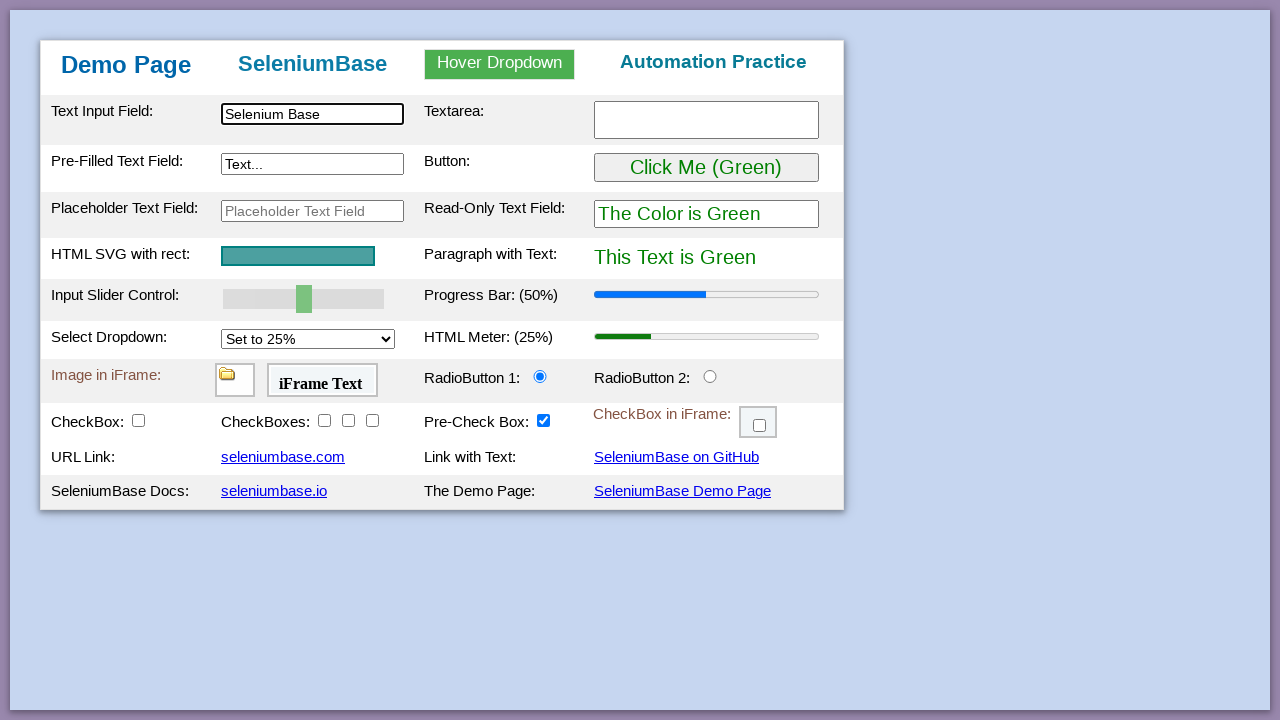